Tests clicking disabled buttons that become enabled dynamically

Starting URL: https://testpages.eviltester.com/styled/dynamic-buttons-disabled.html

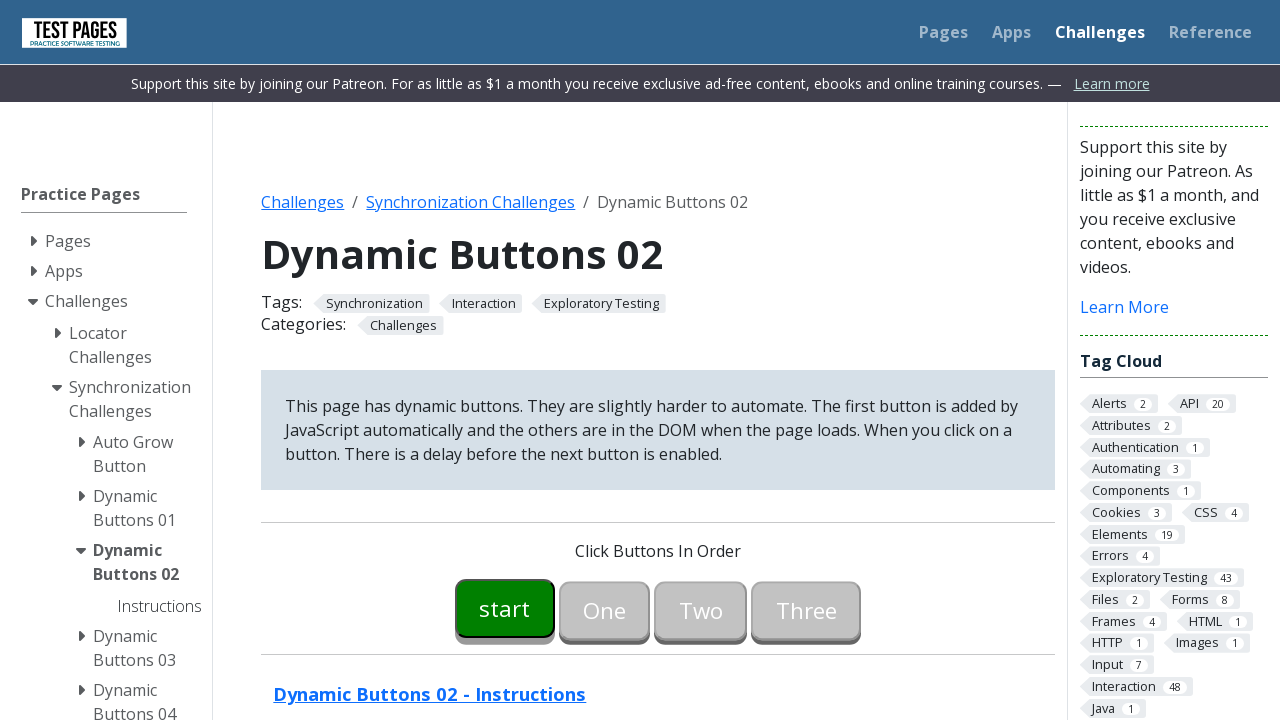

Waited for first button to become enabled
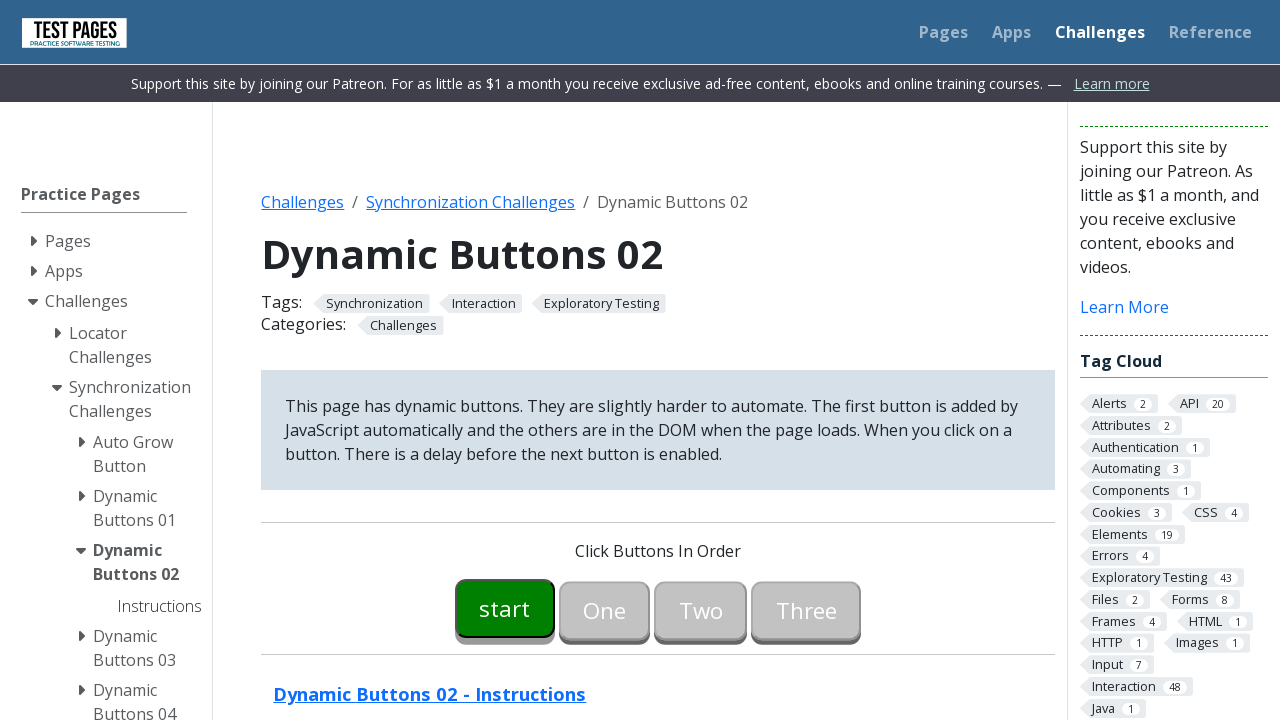

Clicked first button at (505, 608) on #button00
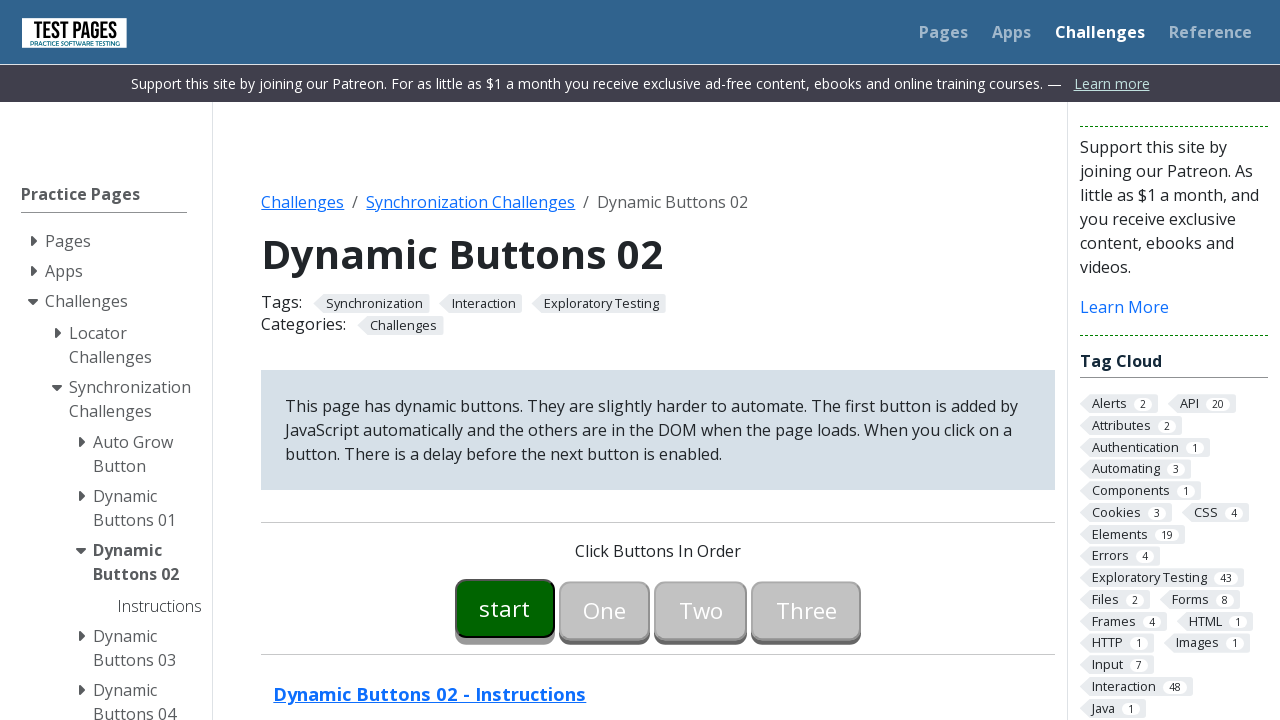

Waited for second button to become enabled
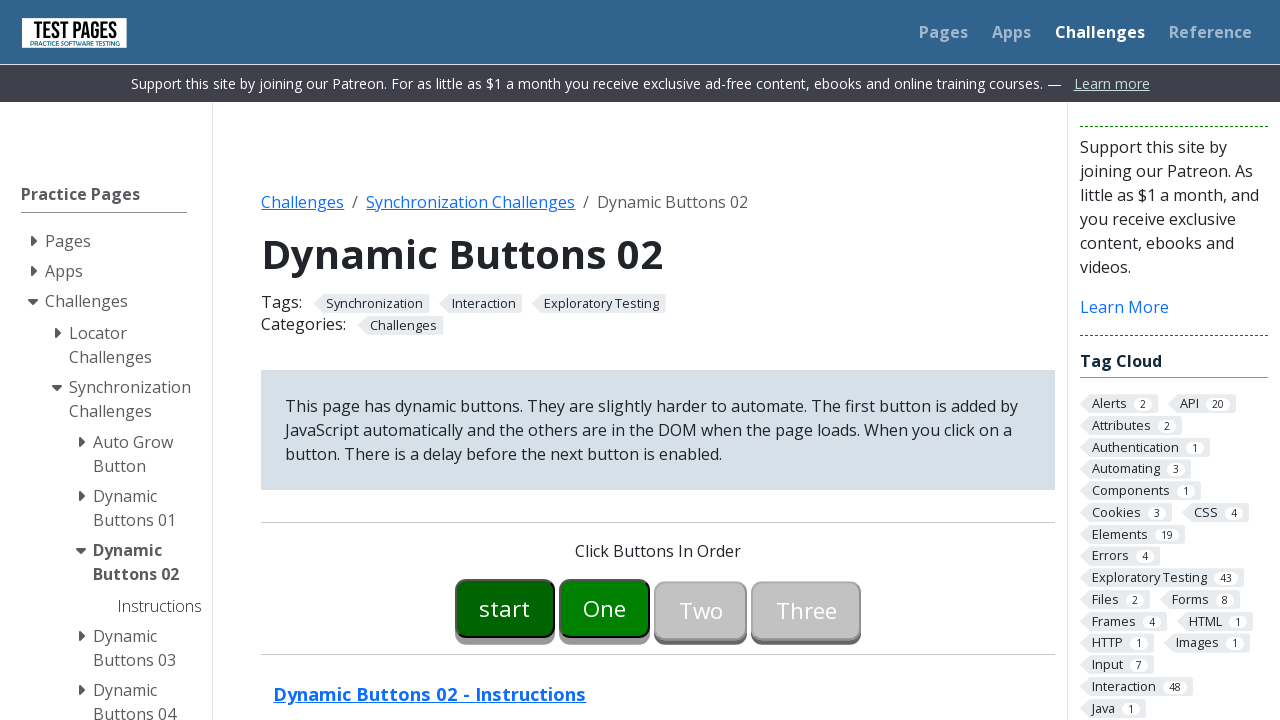

Clicked second button at (605, 608) on #button01
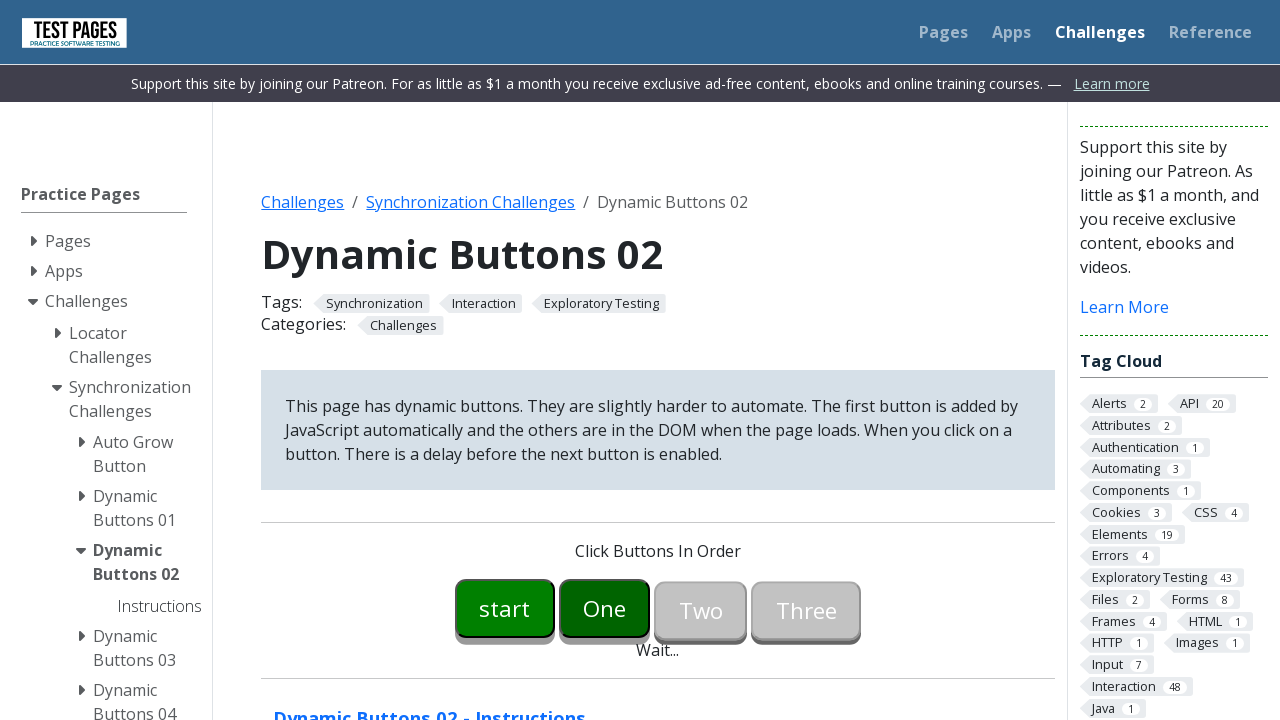

Waited for third button to become enabled
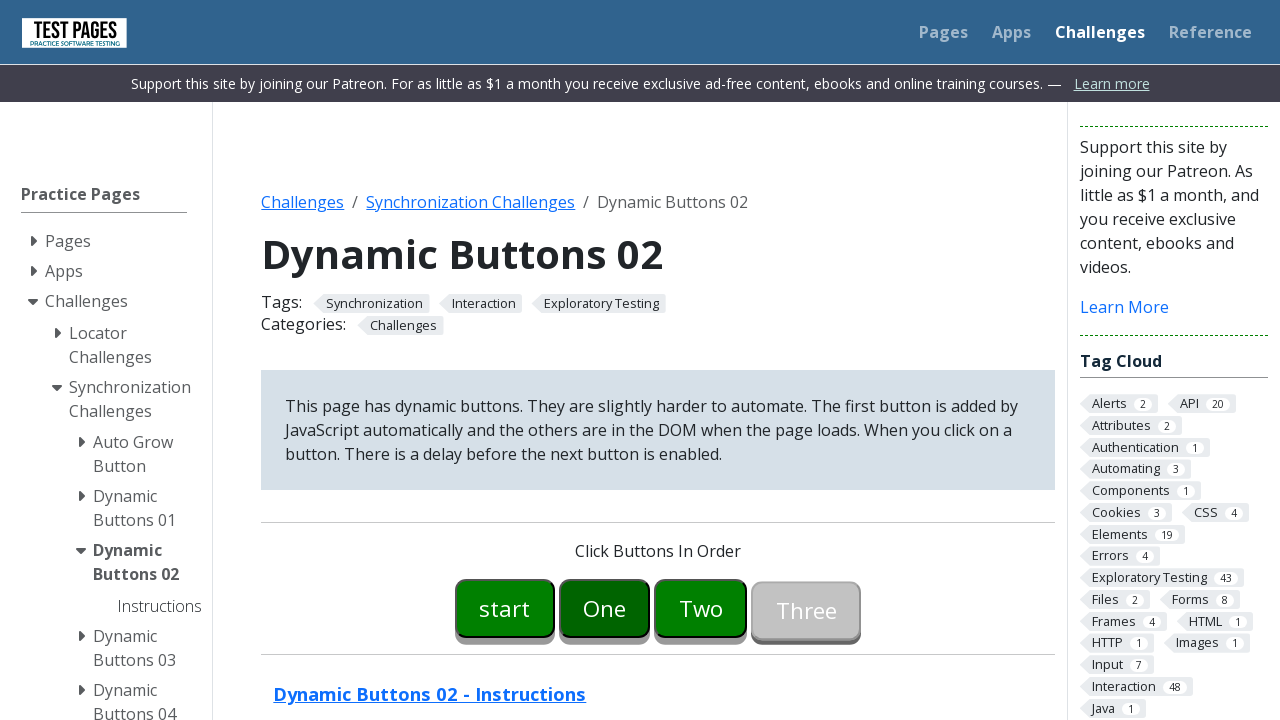

Clicked third button at (701, 608) on #button02
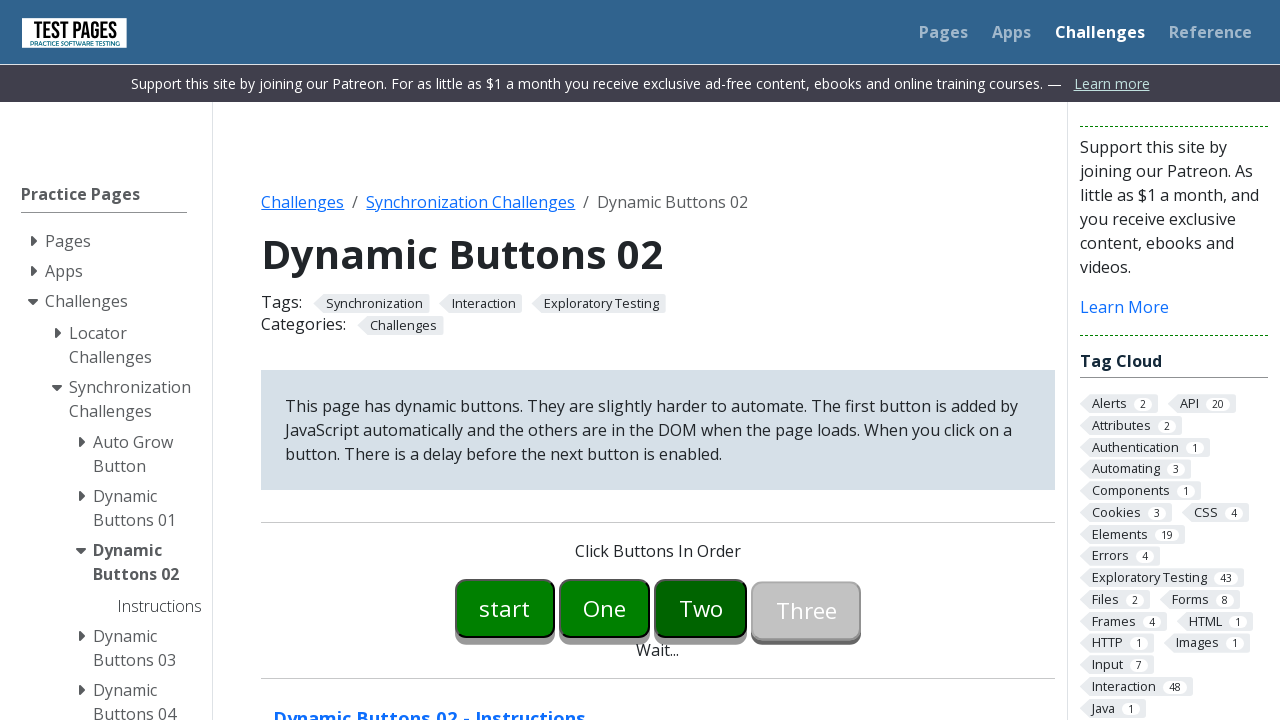

Waited for fourth button to become enabled
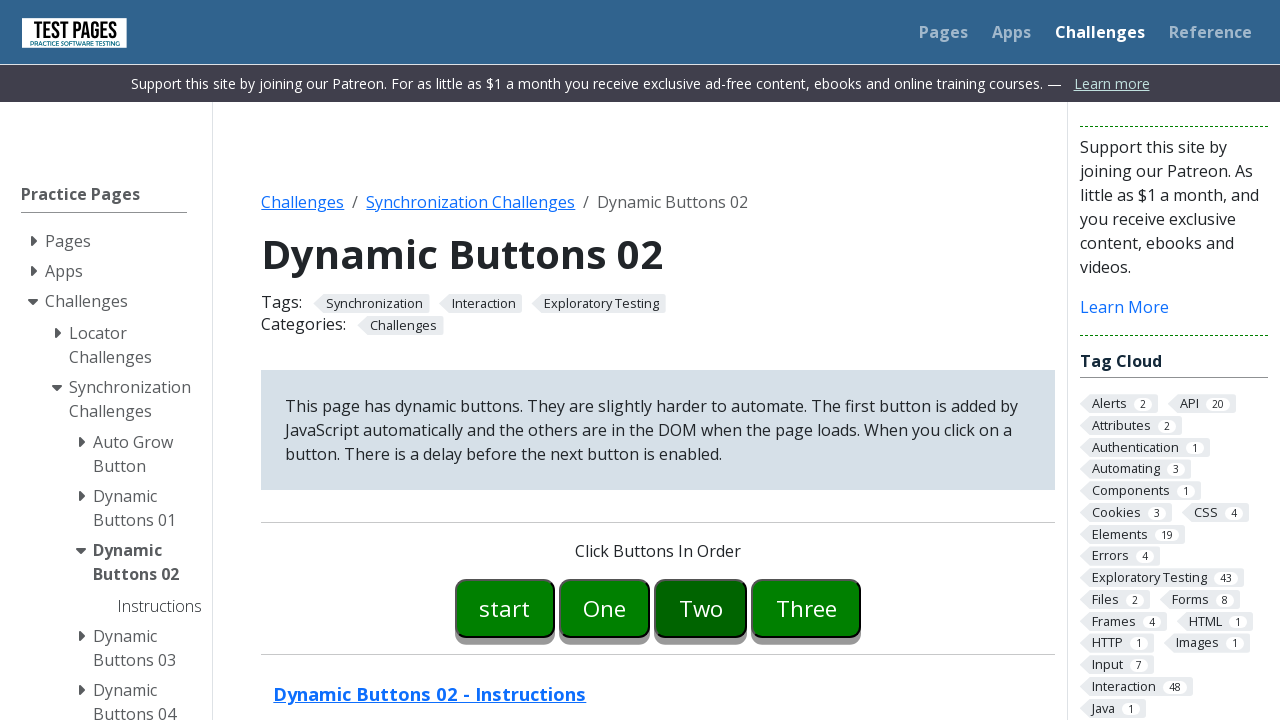

Clicked fourth button at (806, 608) on #button03
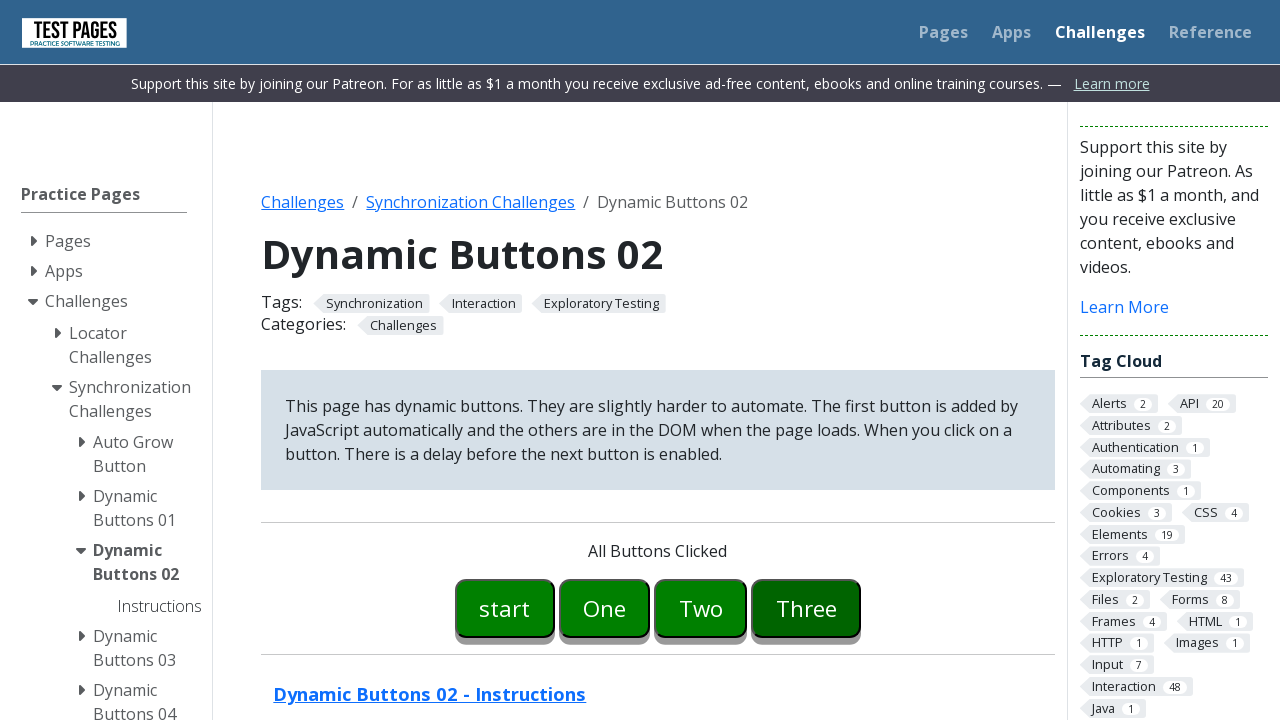

Verified success message appeared
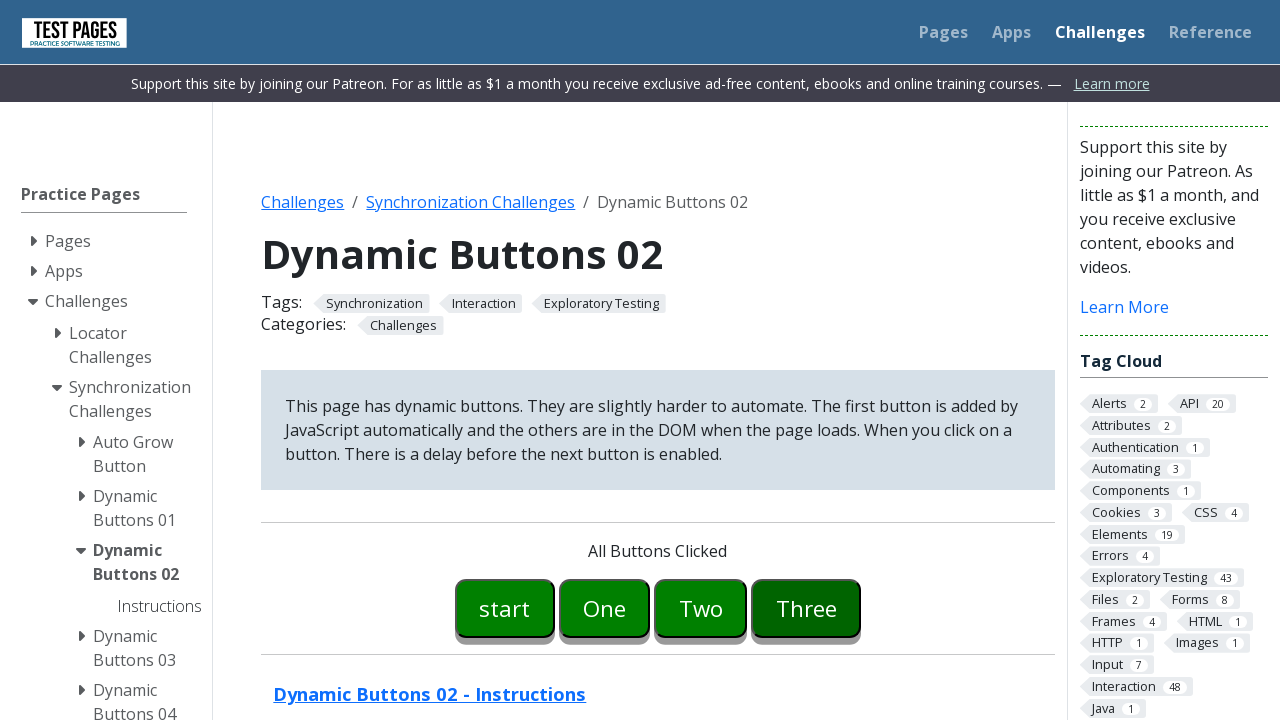

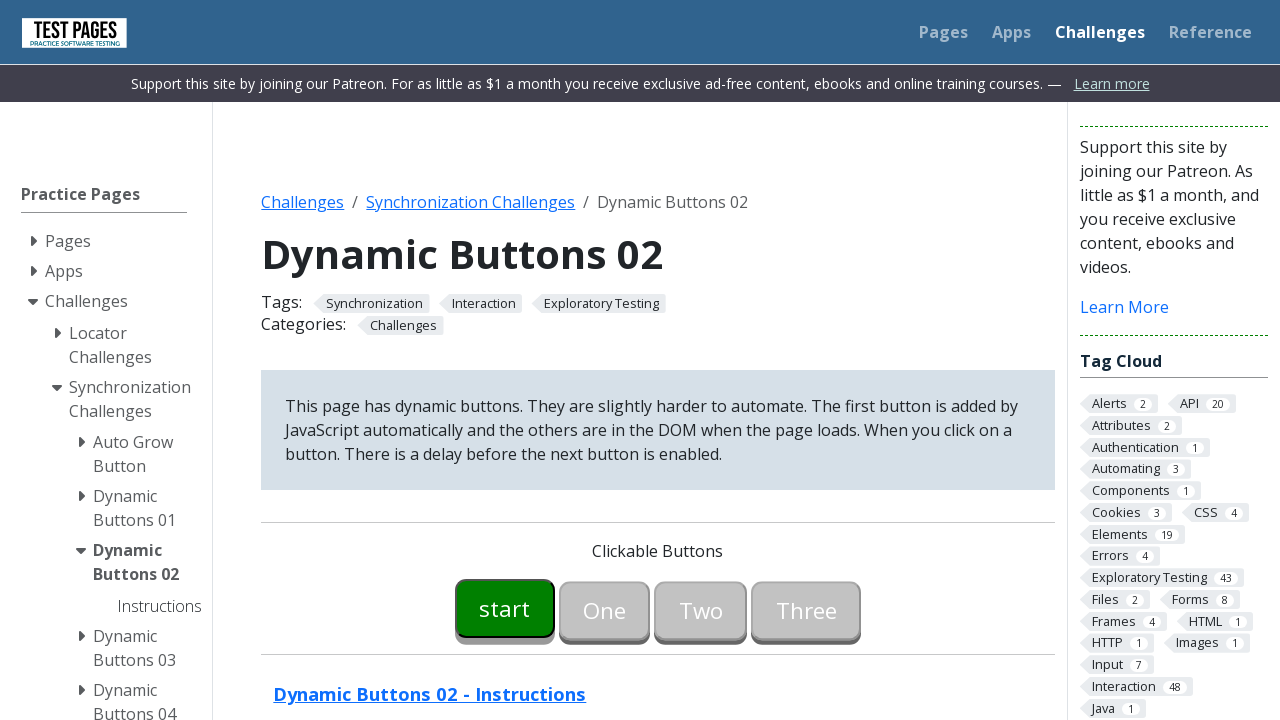